Tests that edits are saved when the edit input loses focus (blur event)

Starting URL: https://demo.playwright.dev/todomvc

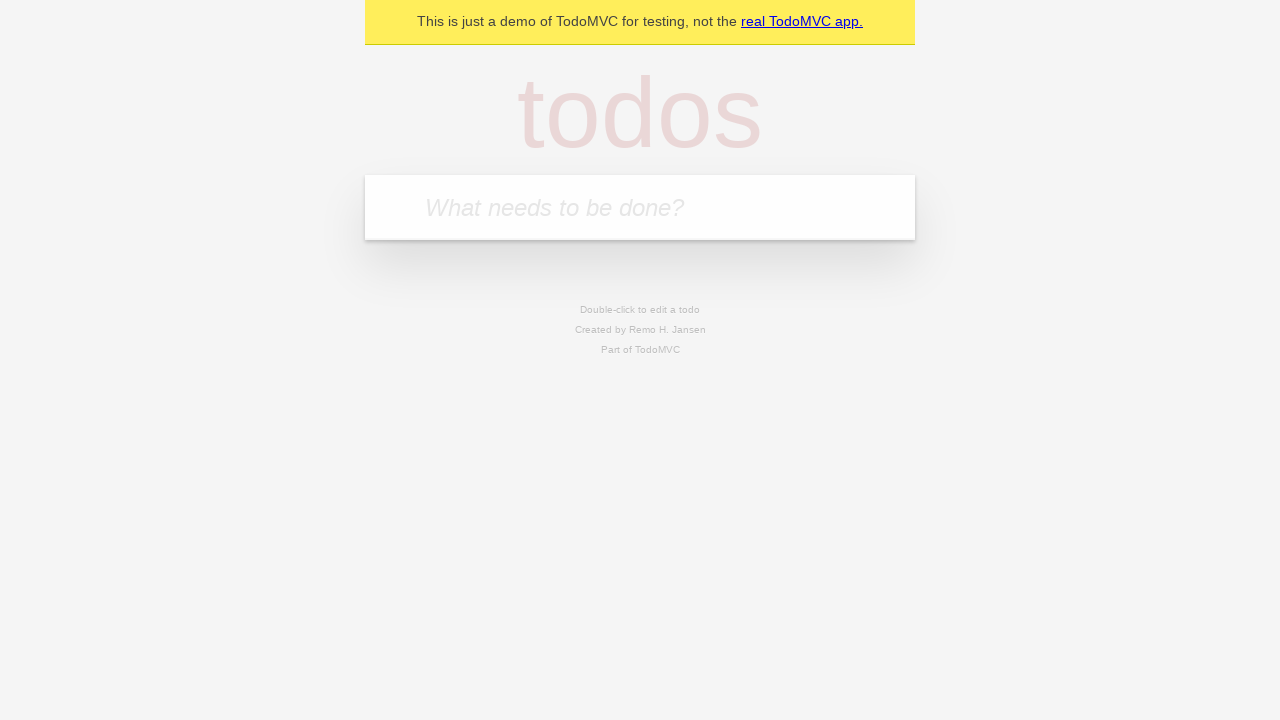

Filled todo input with 'buy some cheese' on internal:attr=[placeholder="What needs to be done?"i]
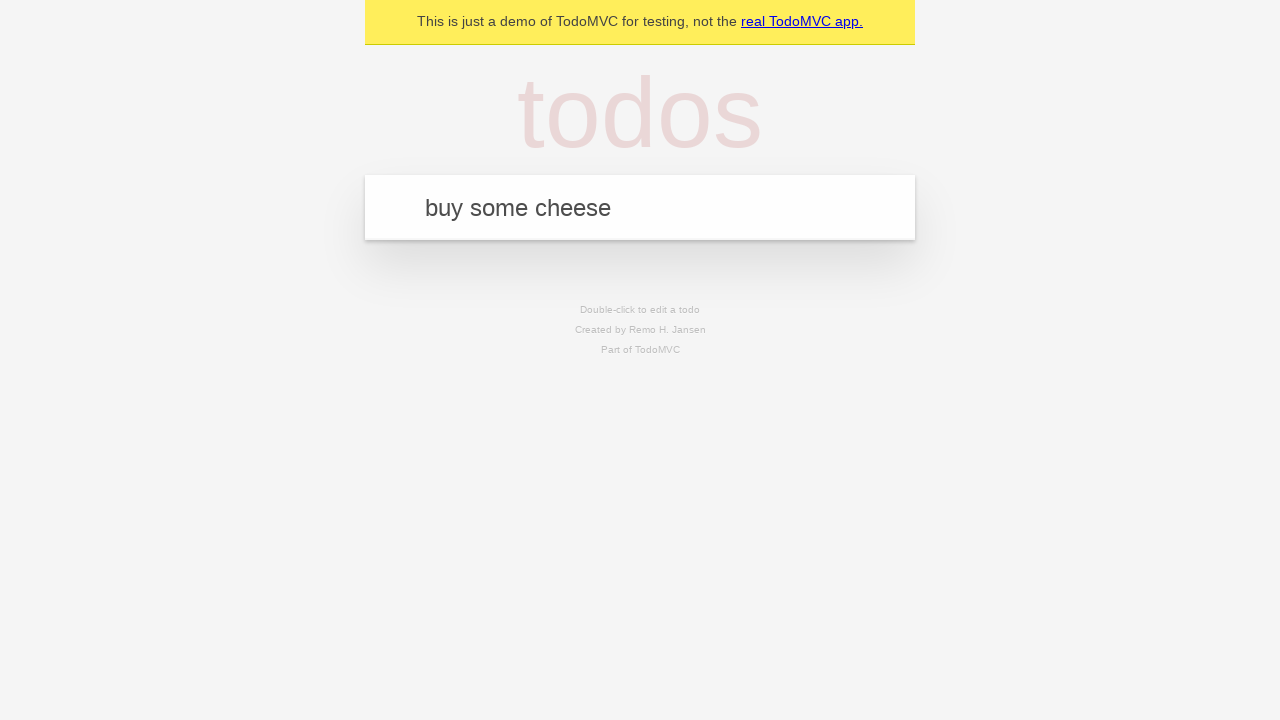

Pressed Enter to add first todo on internal:attr=[placeholder="What needs to be done?"i]
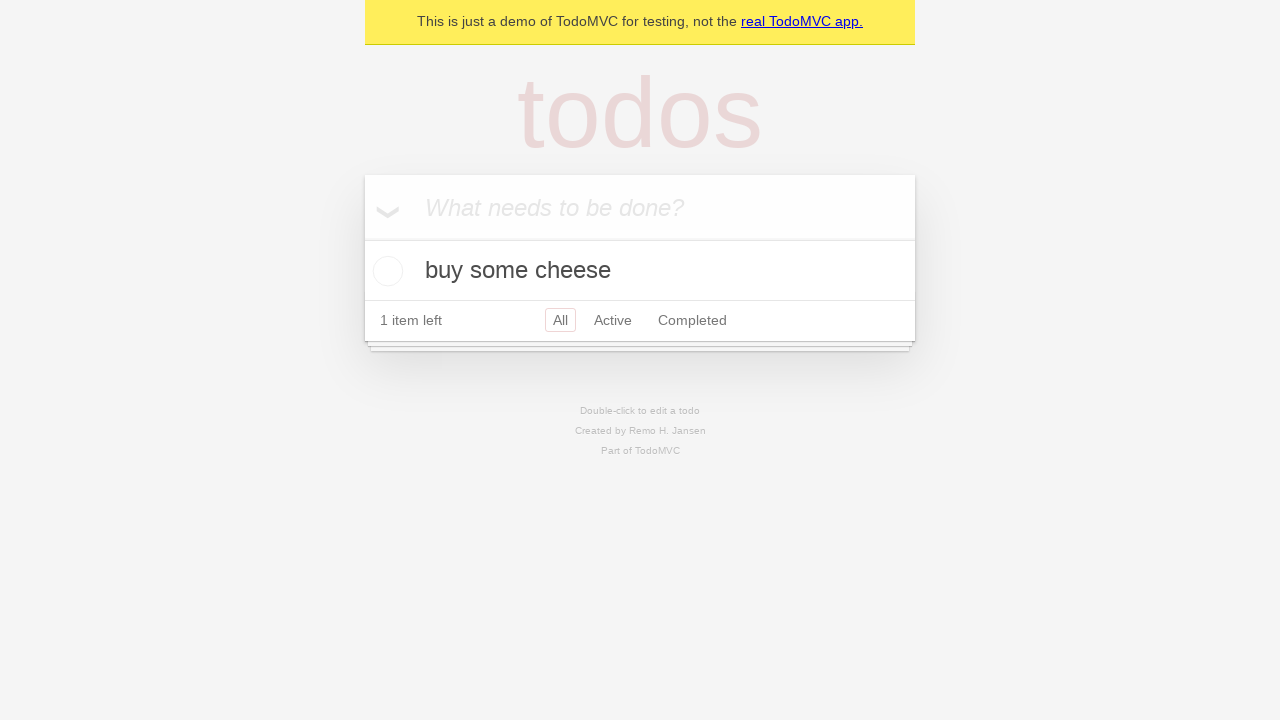

Filled todo input with 'feed the cat' on internal:attr=[placeholder="What needs to be done?"i]
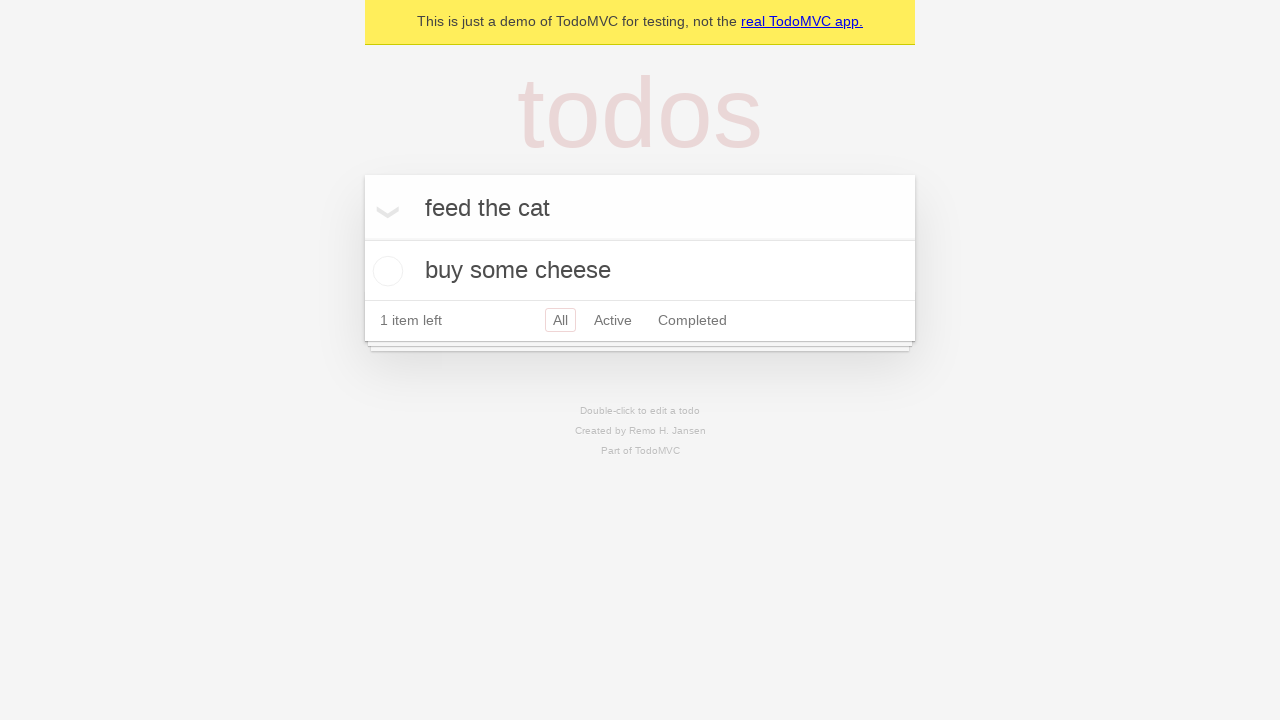

Pressed Enter to add second todo on internal:attr=[placeholder="What needs to be done?"i]
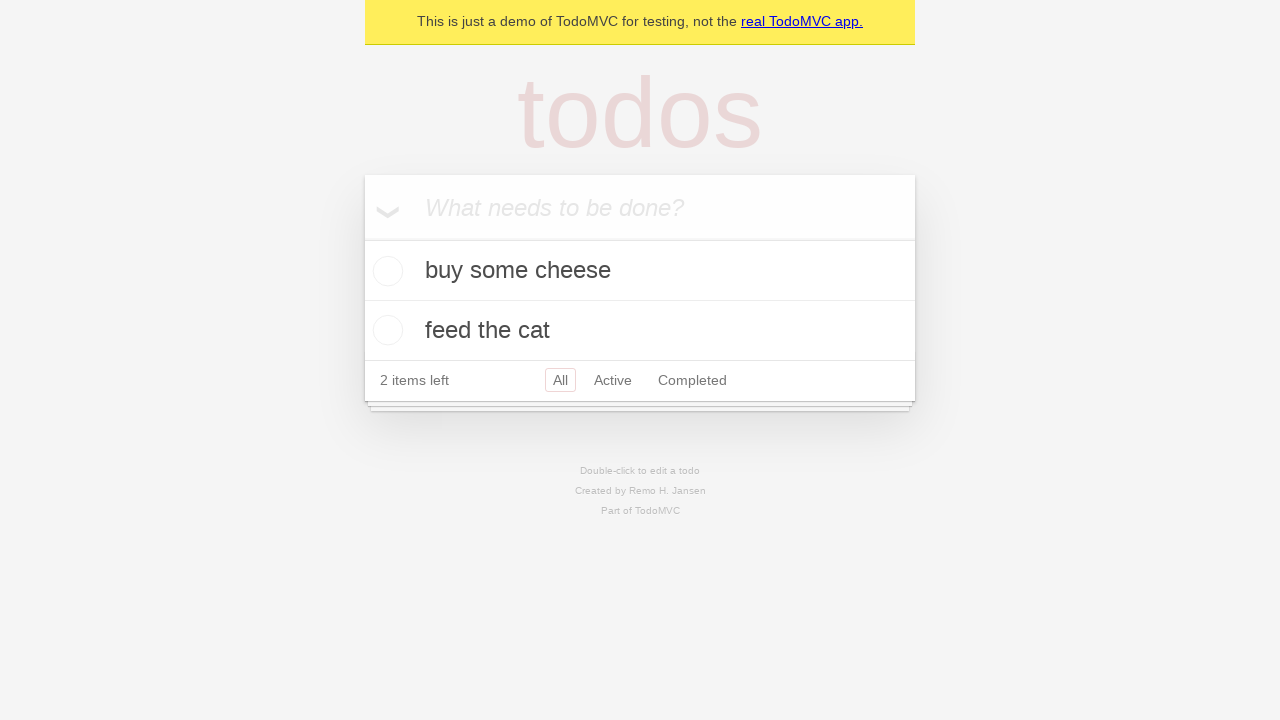

Filled todo input with 'book a doctors appointment' on internal:attr=[placeholder="What needs to be done?"i]
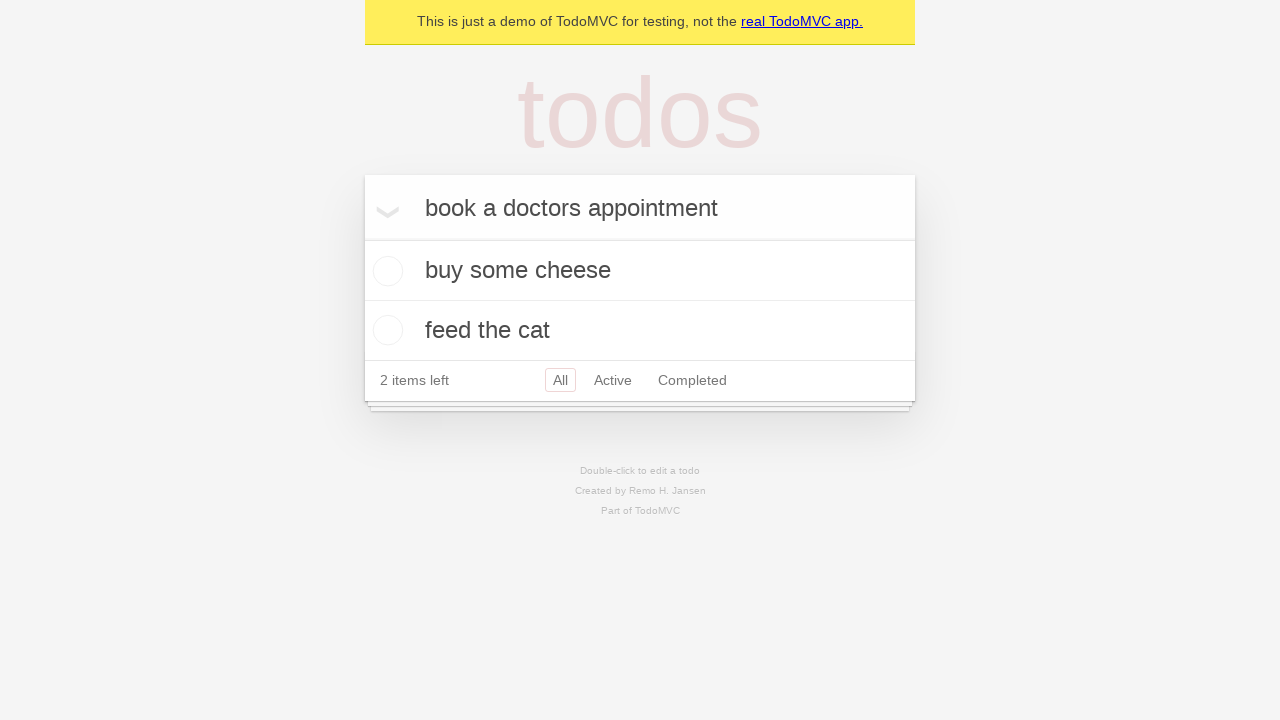

Pressed Enter to add third todo on internal:attr=[placeholder="What needs to be done?"i]
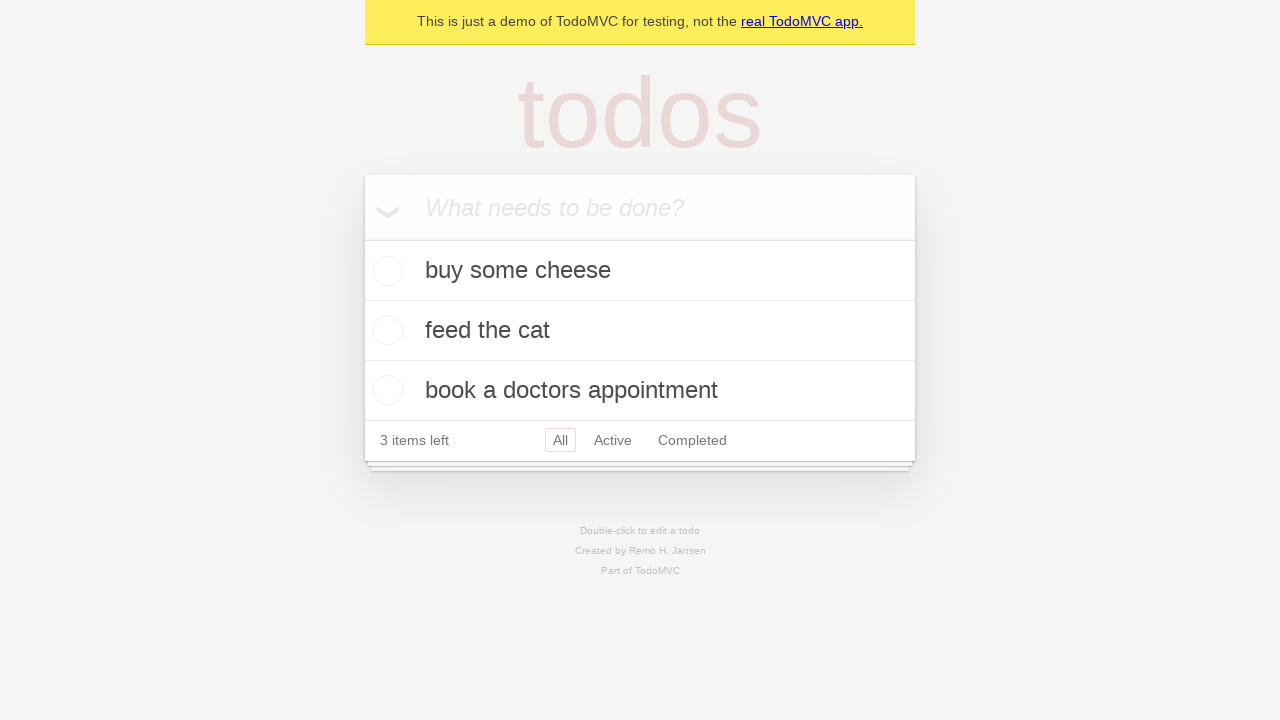

Double-clicked on second todo item to enter edit mode at (640, 331) on internal:testid=[data-testid="todo-item"s] >> nth=1
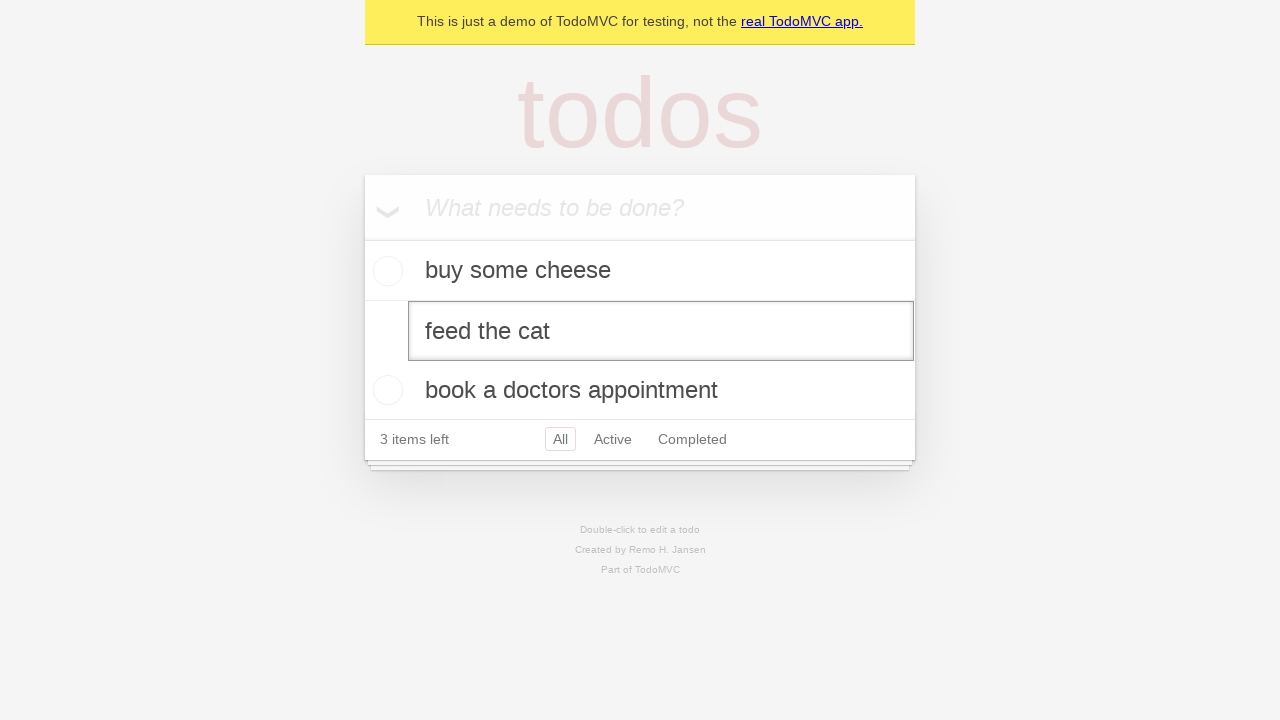

Filled edit textbox with 'buy some sausages' on internal:testid=[data-testid="todo-item"s] >> nth=1 >> internal:role=textbox[nam
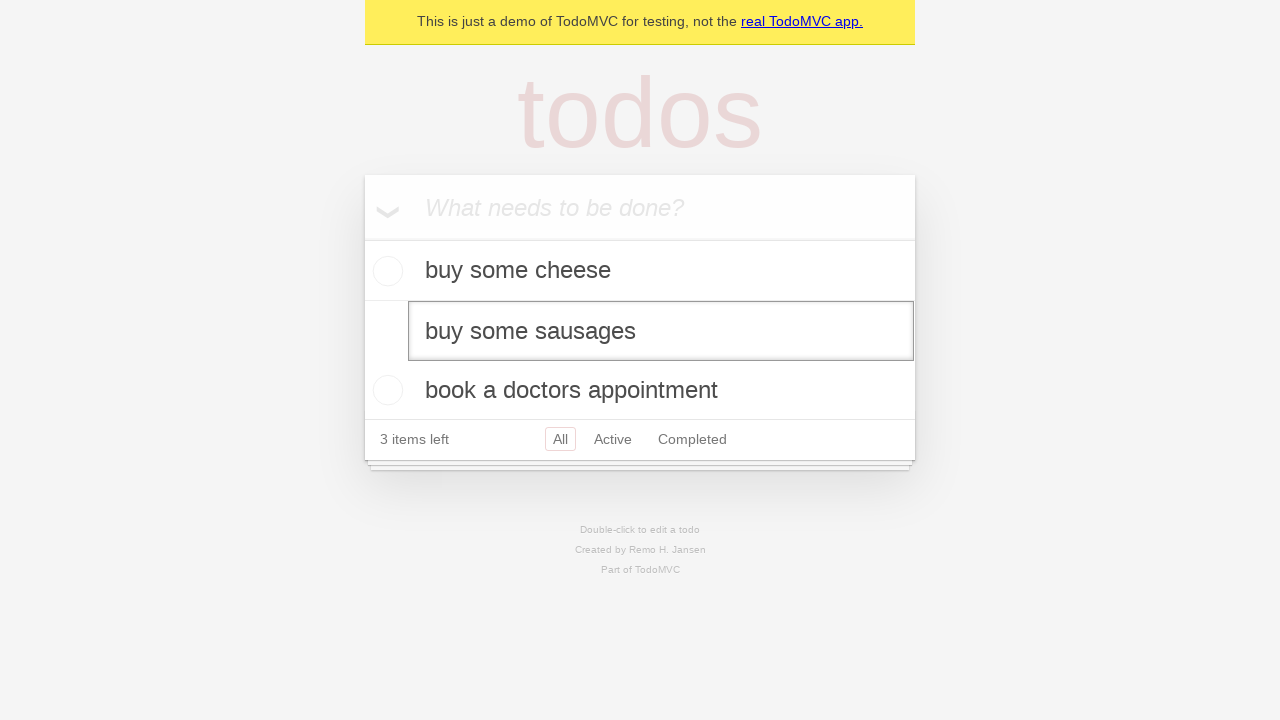

Dispatched blur event to trigger save on edit input
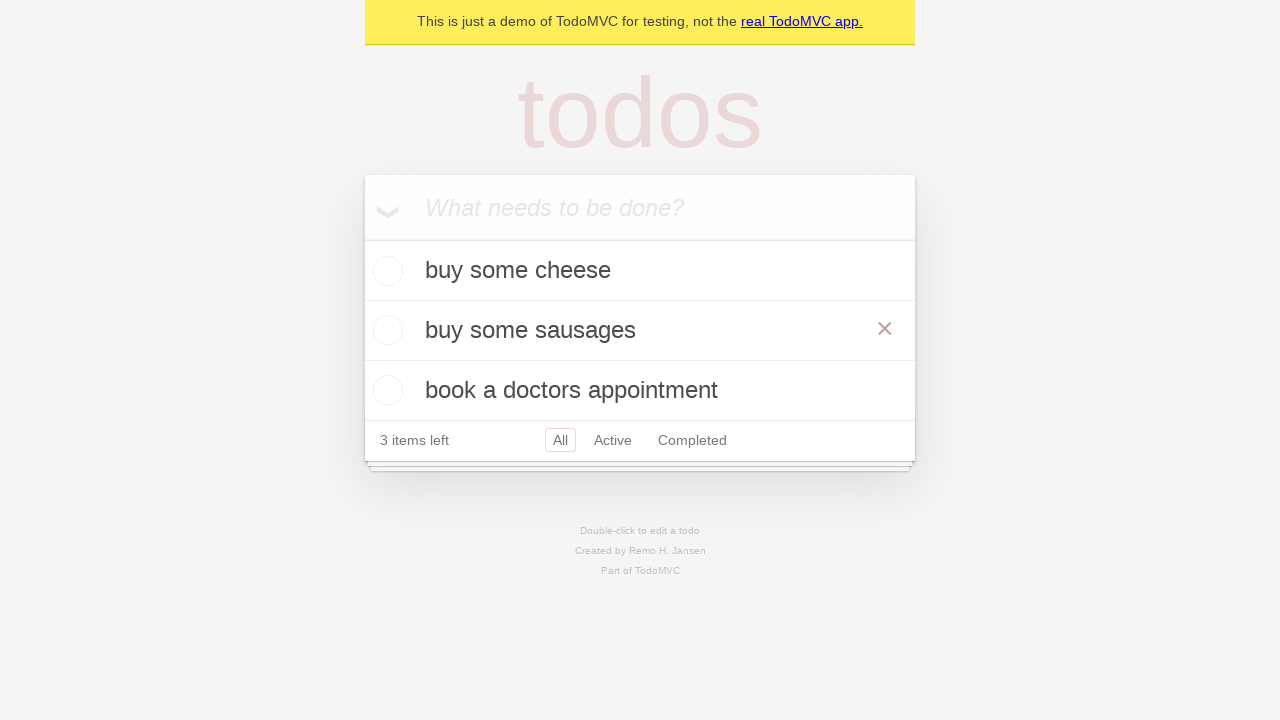

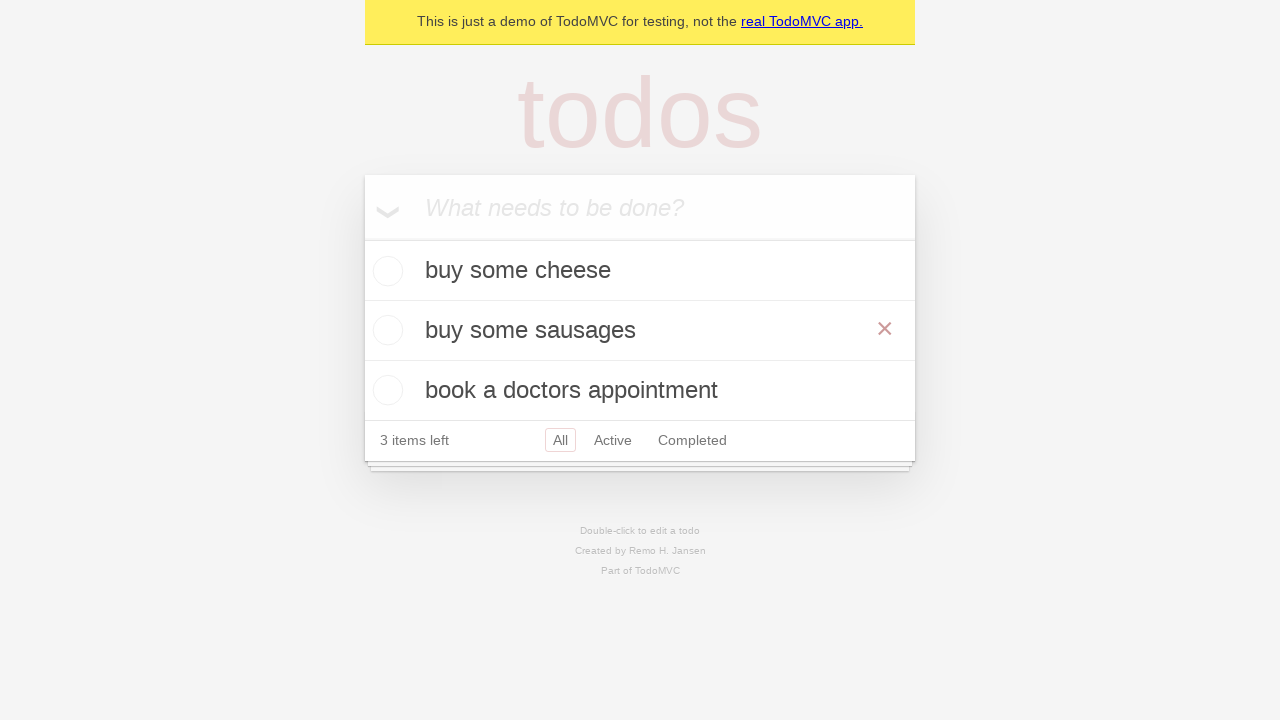